Tests navigation by clicking A/B Testing link, verifying the title, then navigating back and verifying the home page title

Starting URL: https://practice.cydeo.com

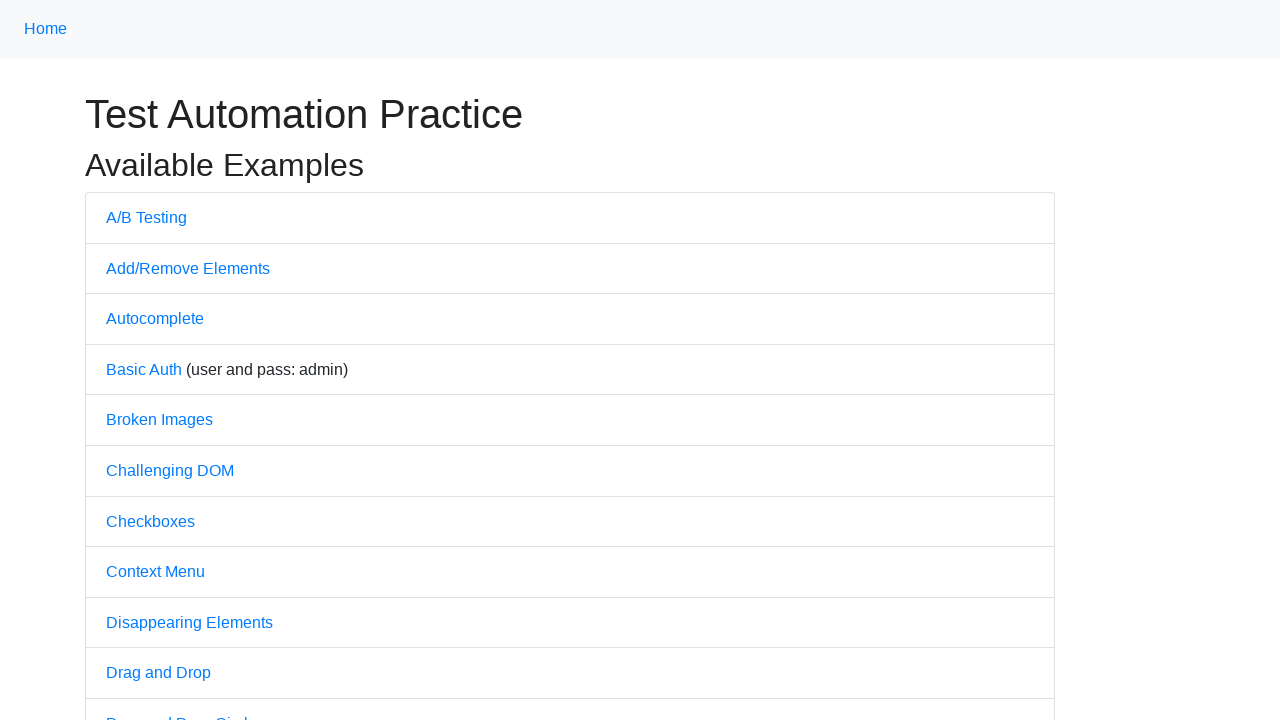

Clicked A/B Testing link at (146, 217) on text=A/B Testing
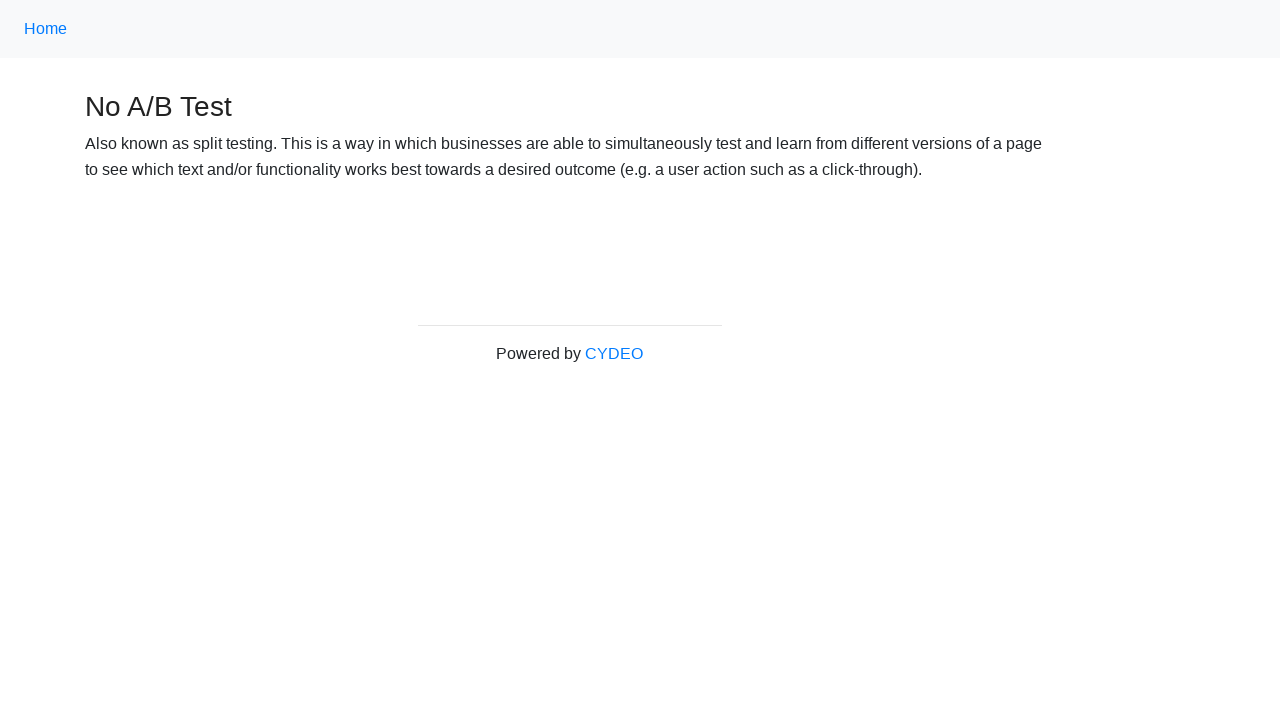

Verified page title is 'No A/B Test'
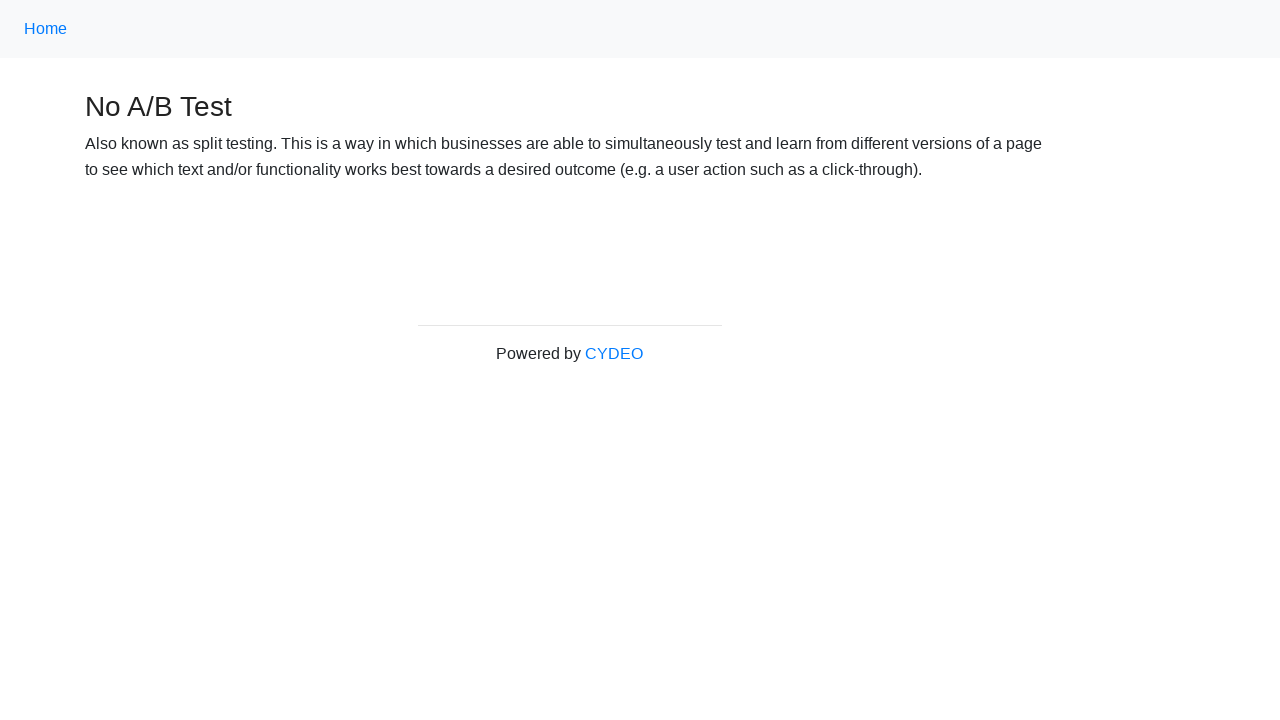

Navigated back to home page
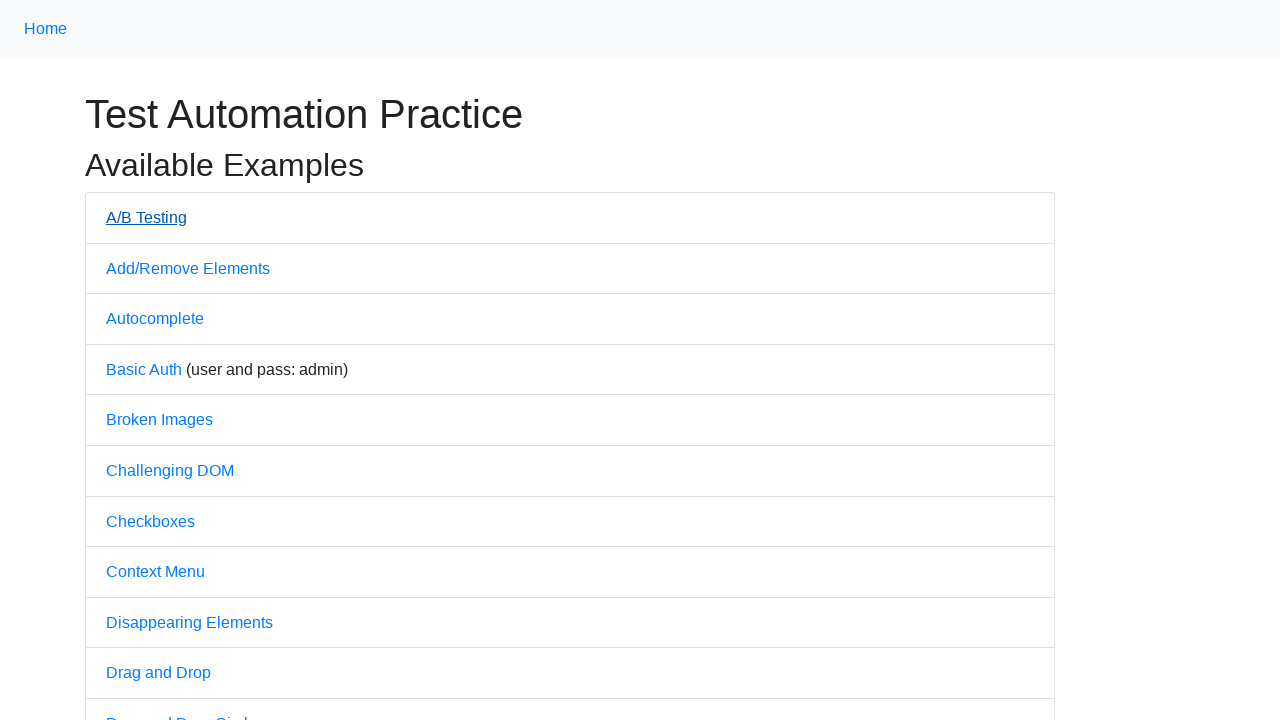

Verified home page title is 'Practice'
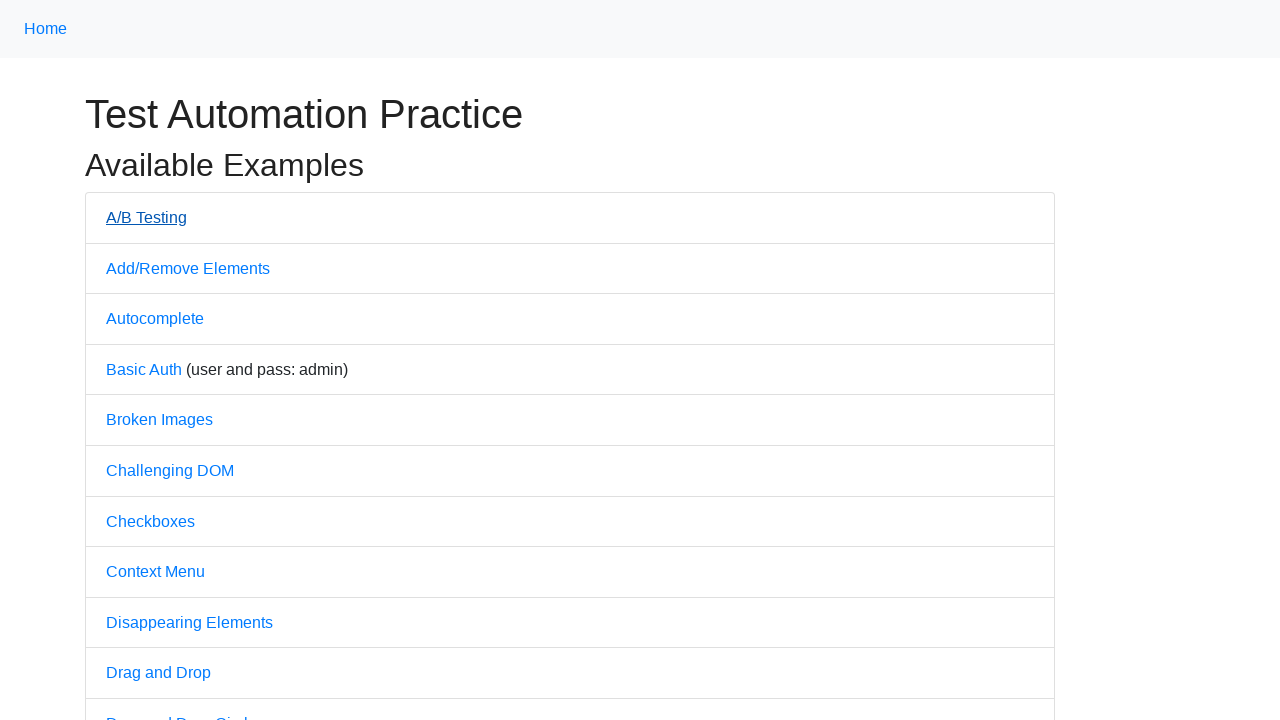

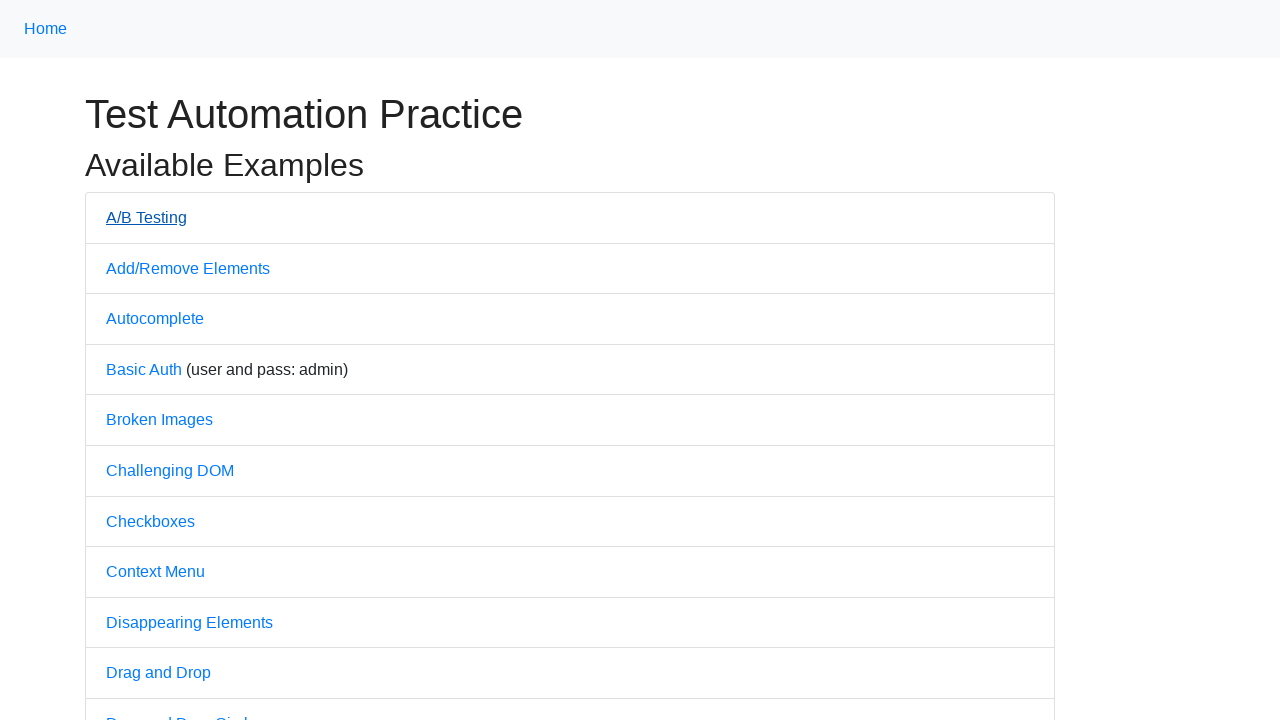